Tests multi-tab navigation by clicking links that open in new tabs, switching between tabs, filling search fields, and navigating back to the home page

Starting URL: https://automationbysqatools.blogspot.com/p/manual-testing.html

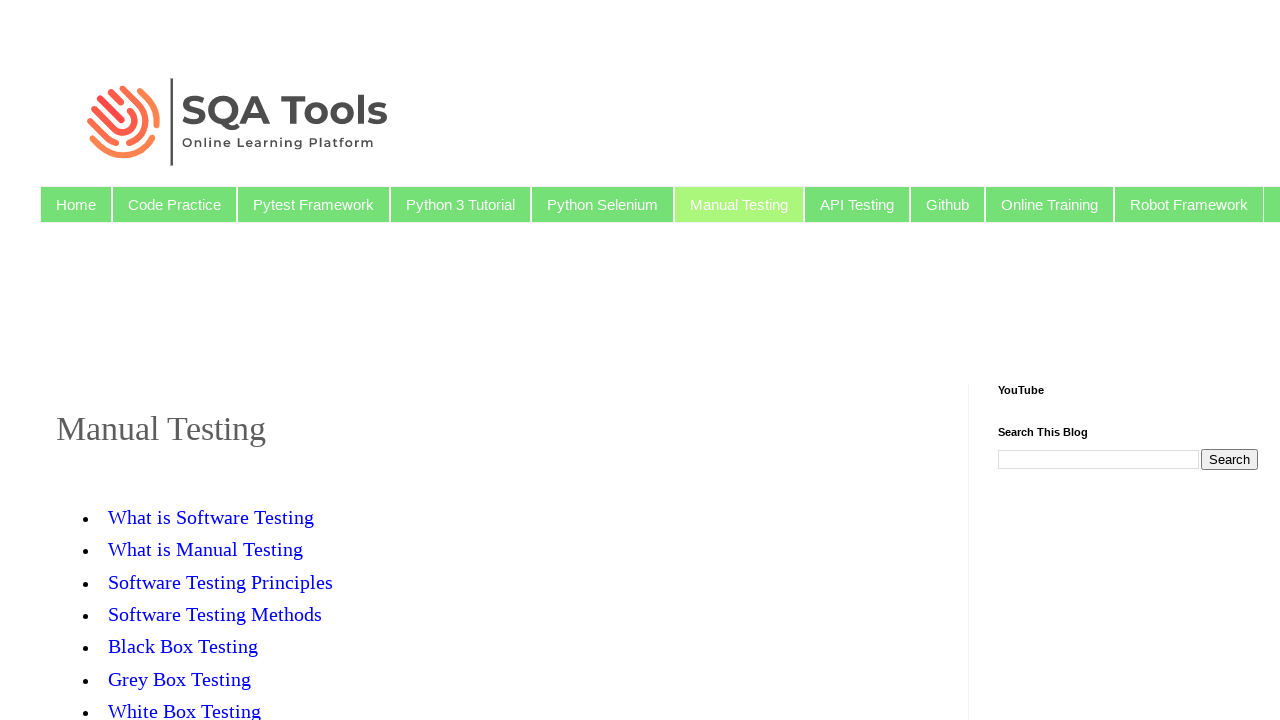

Clicked Grey Box Testing link and opened new tab at (180, 679) on xpath=//a[contains(text(),'Grey Box Testing')]
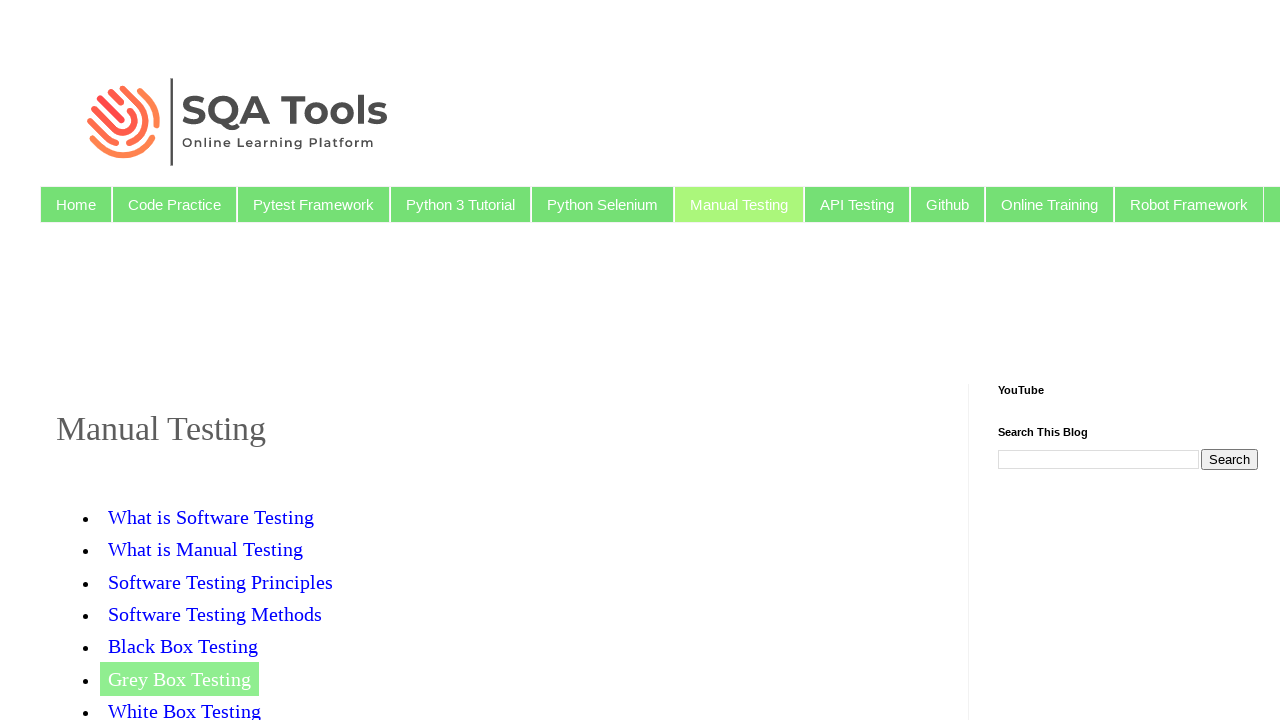

Clicked Unit Testing link and opened another new tab at (202, 360) on xpath=//a[contains(text(),'Unit Testing ')]
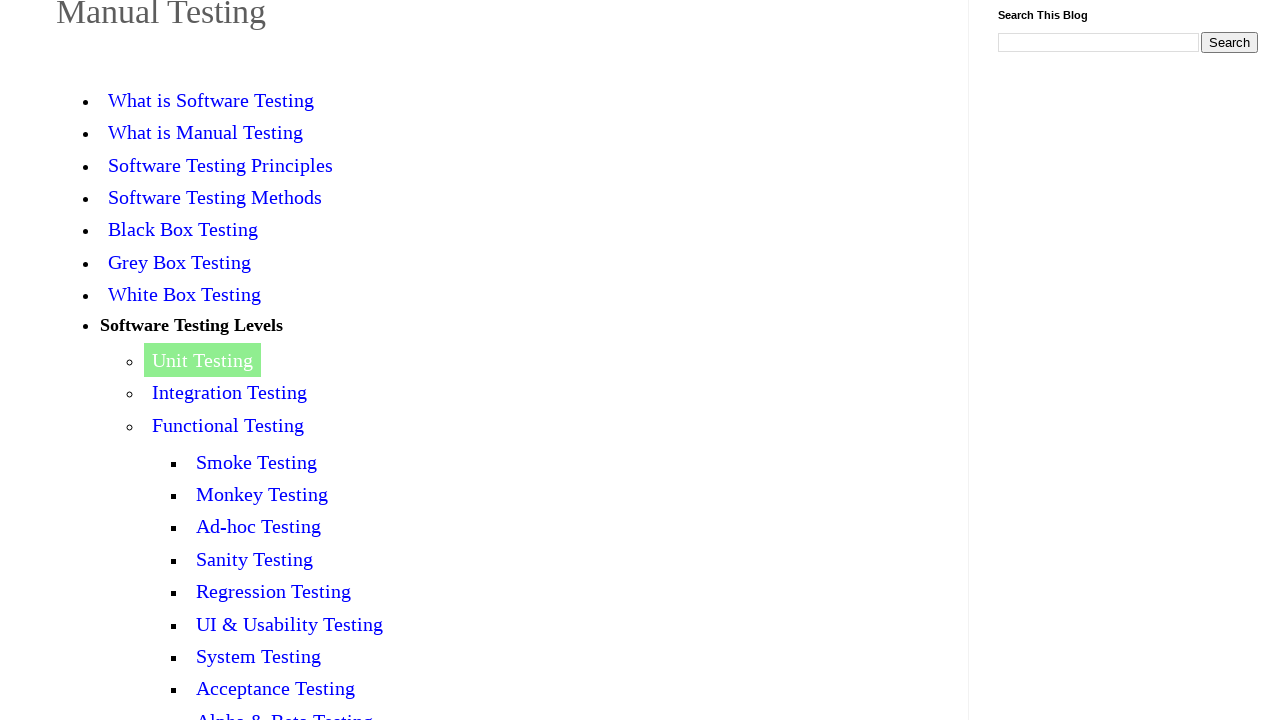

Switched to Grey Box Testing tab
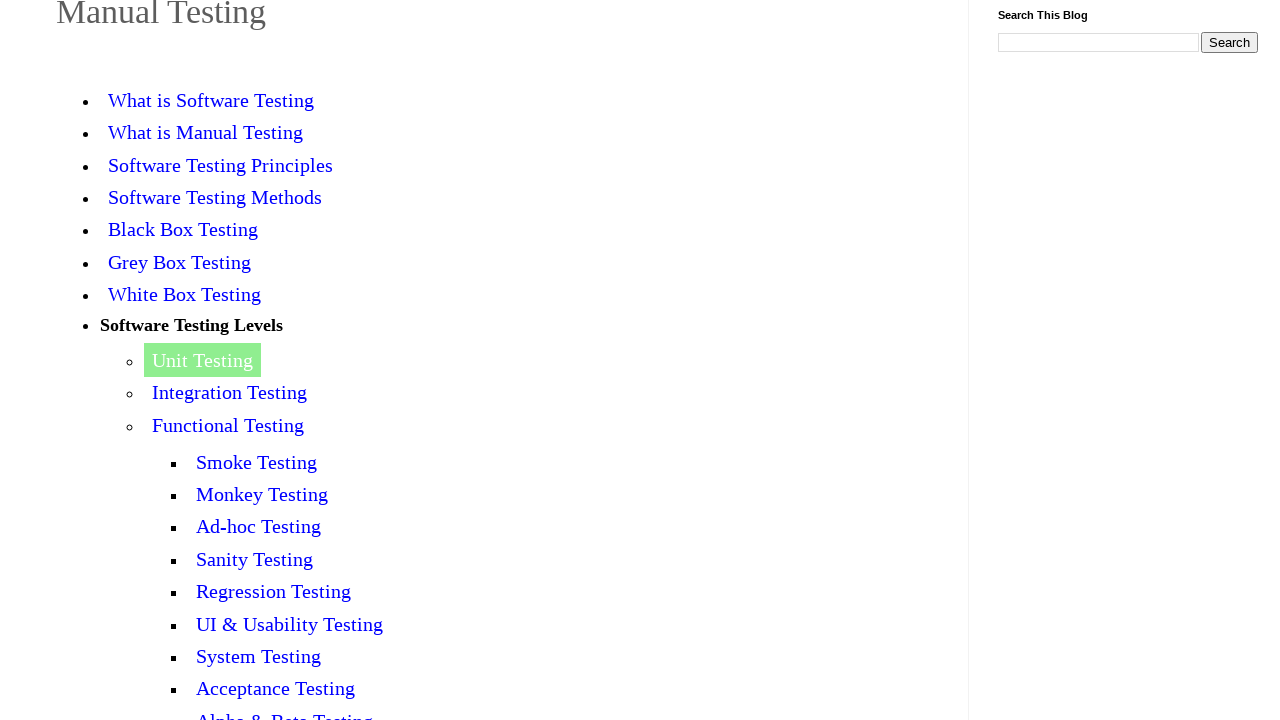

Filled search field with 'Python' in Grey Box Testing tab on input[name='q']
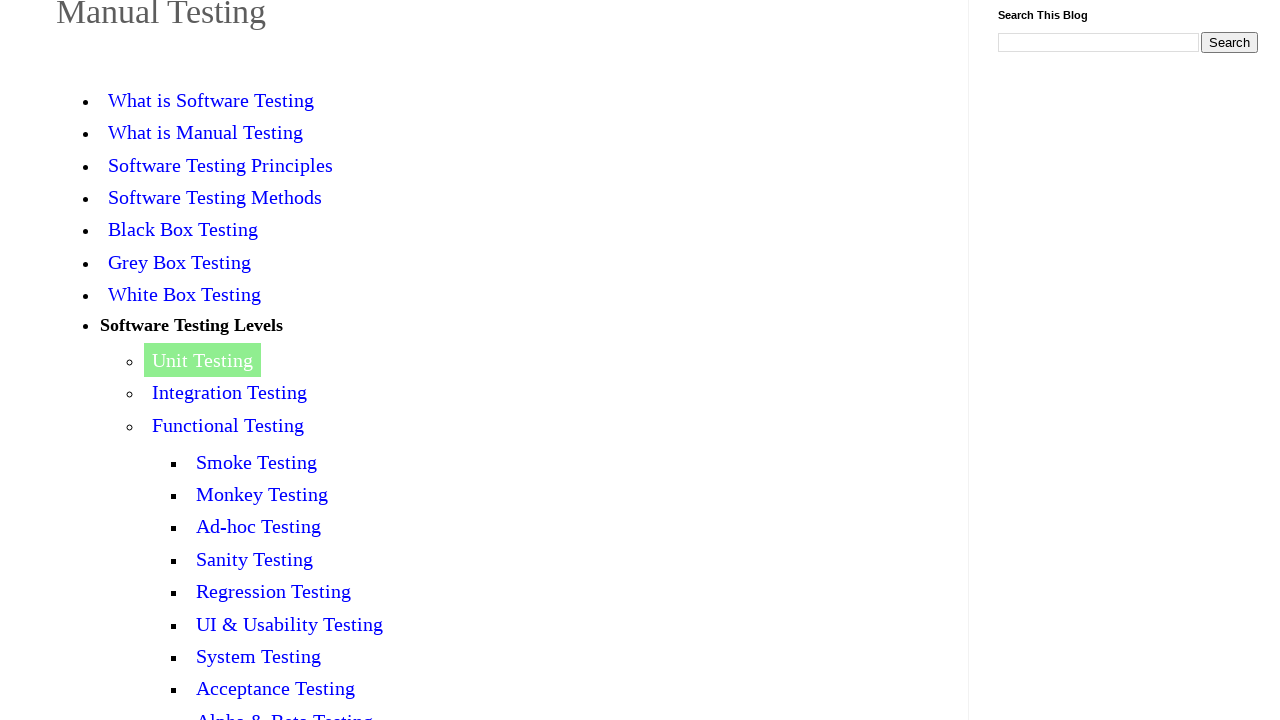

Closed Grey Box Testing tab
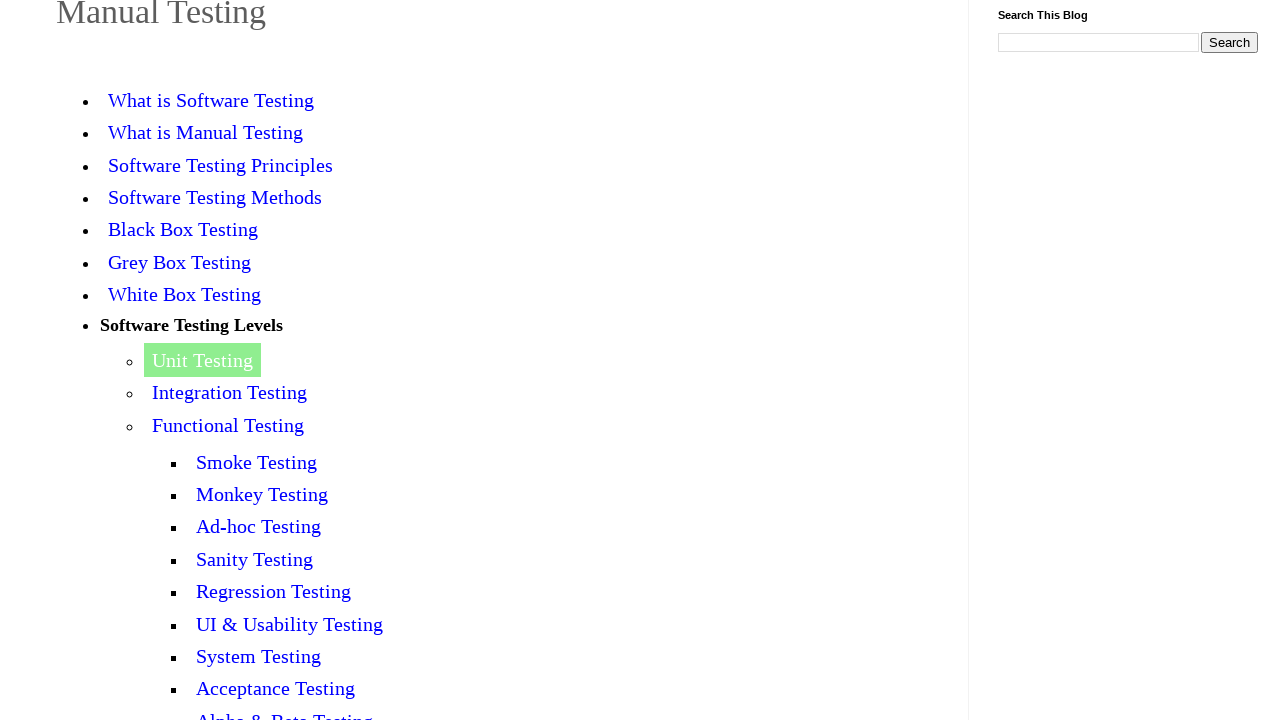

Switched to Unit Testing tab
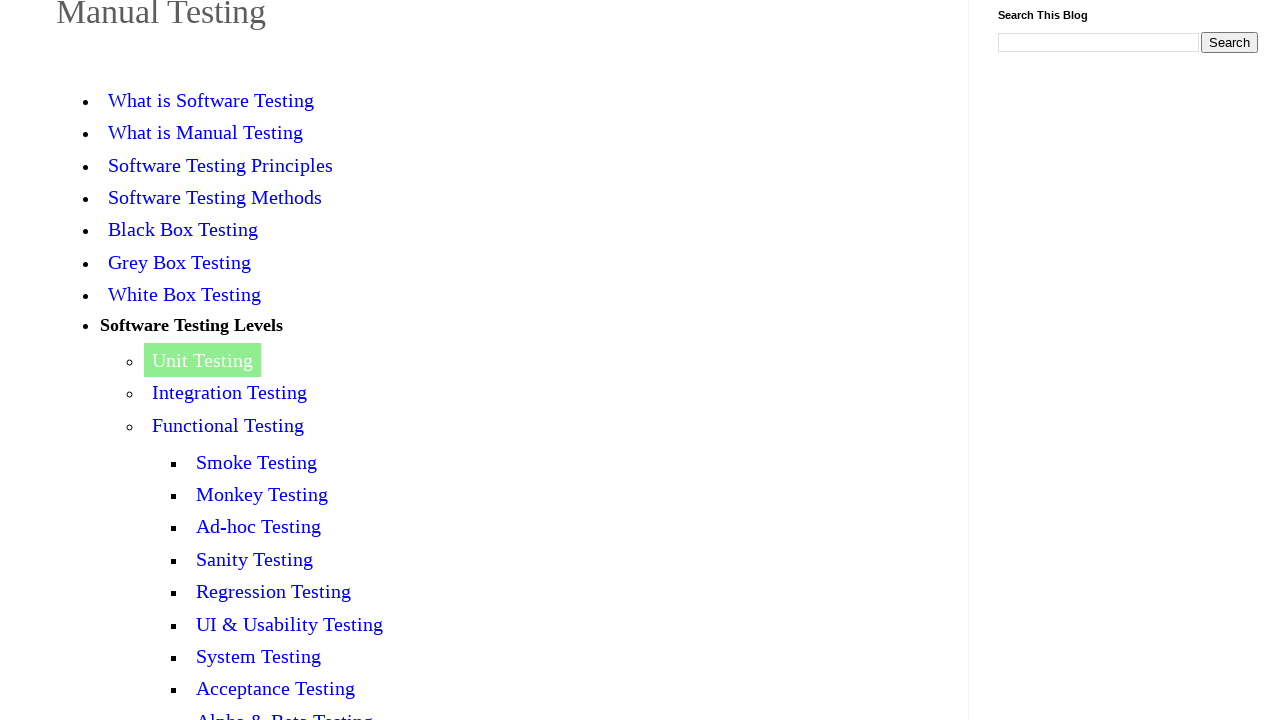

Filled search field with 'Programming' in Unit Testing tab on input[name='q']
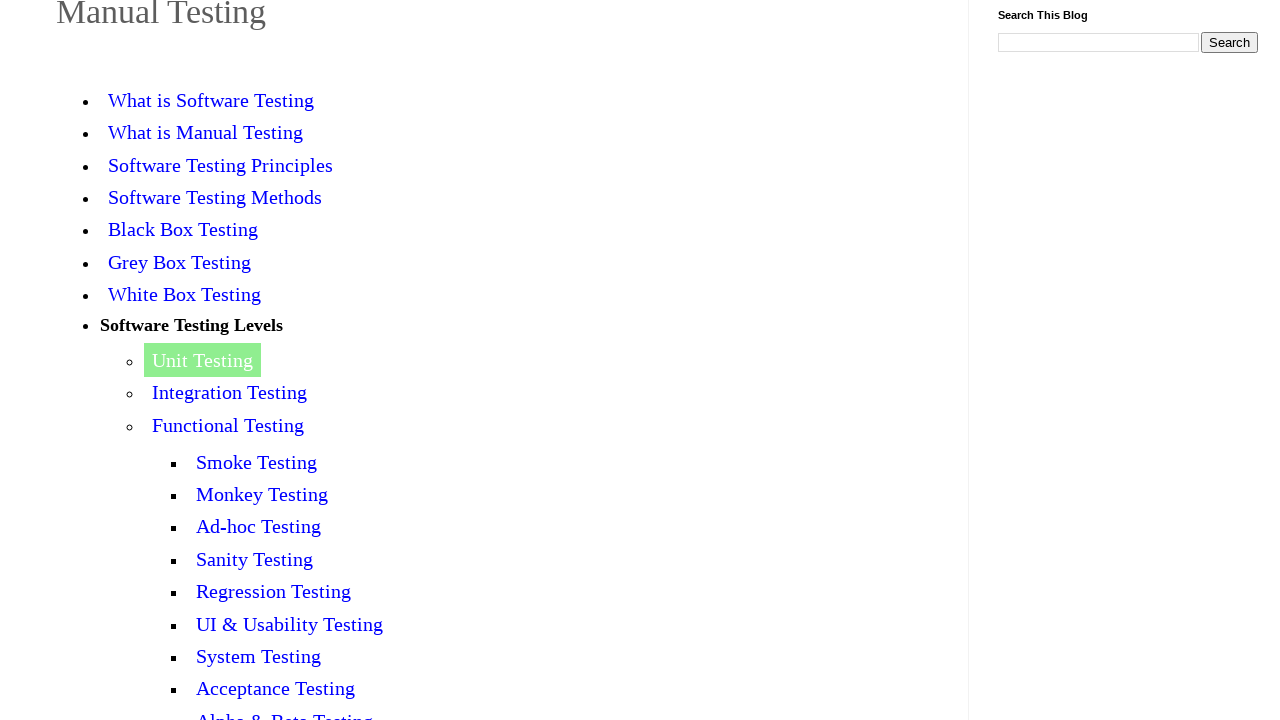

Closed Unit Testing tab
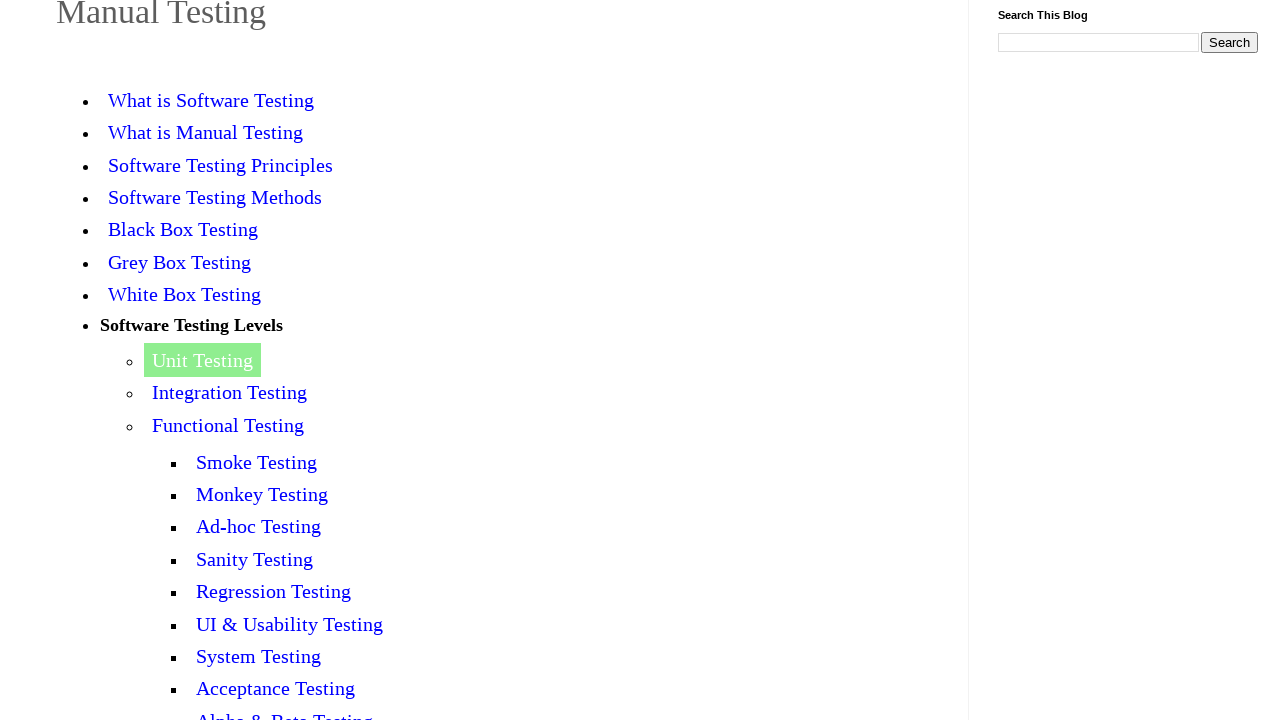

Switched back to main tab
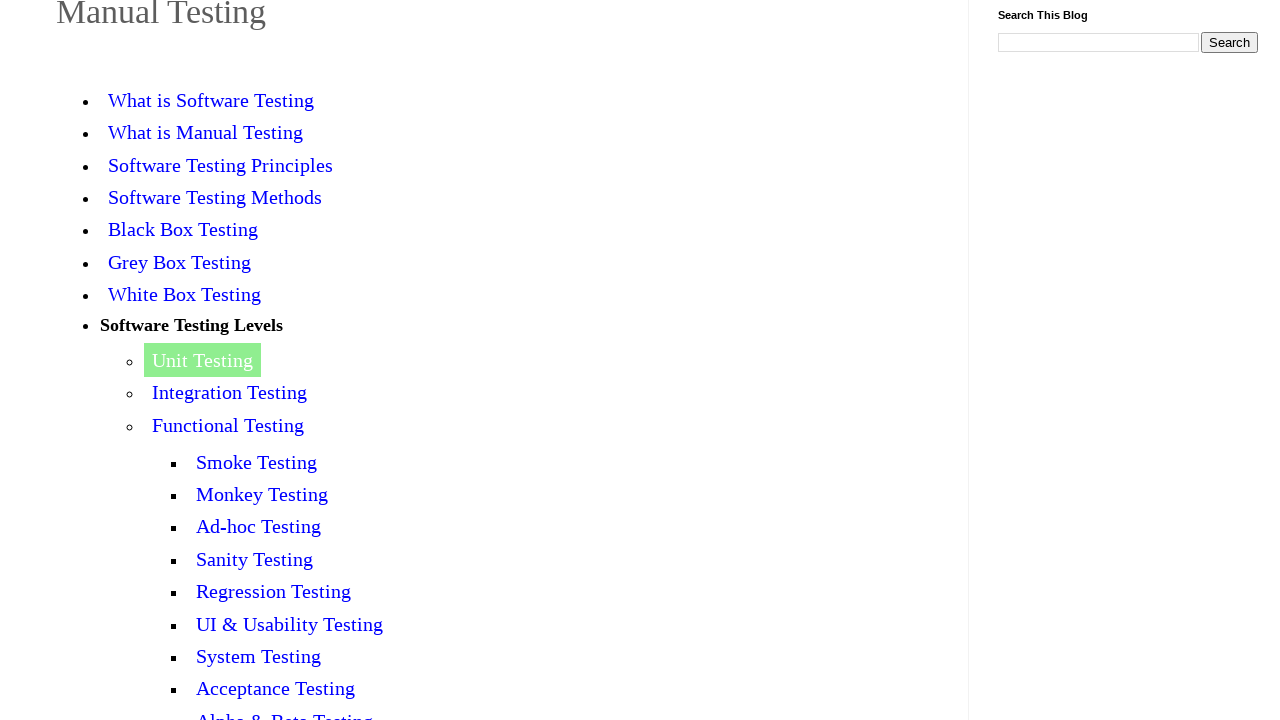

Clicked Home link to navigate back to home page at (76, 204) on xpath=//div[@class='widget-content']//a[contains(text(), 'Home')]
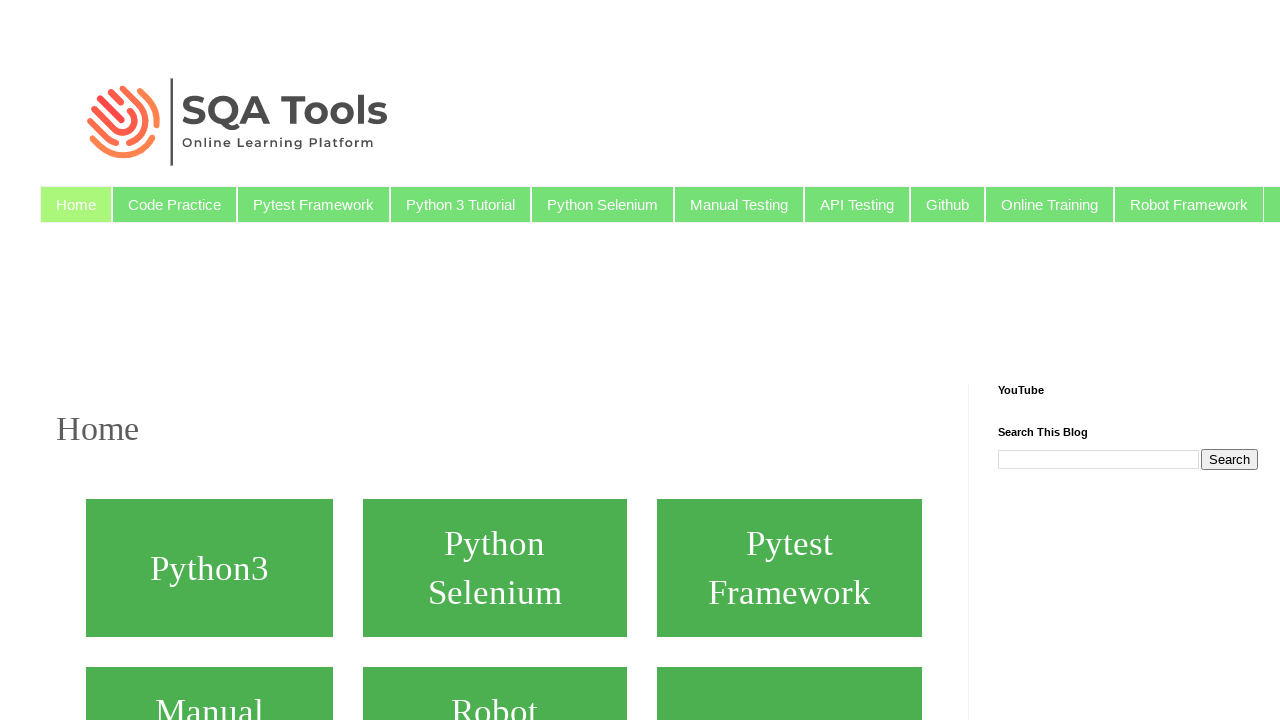

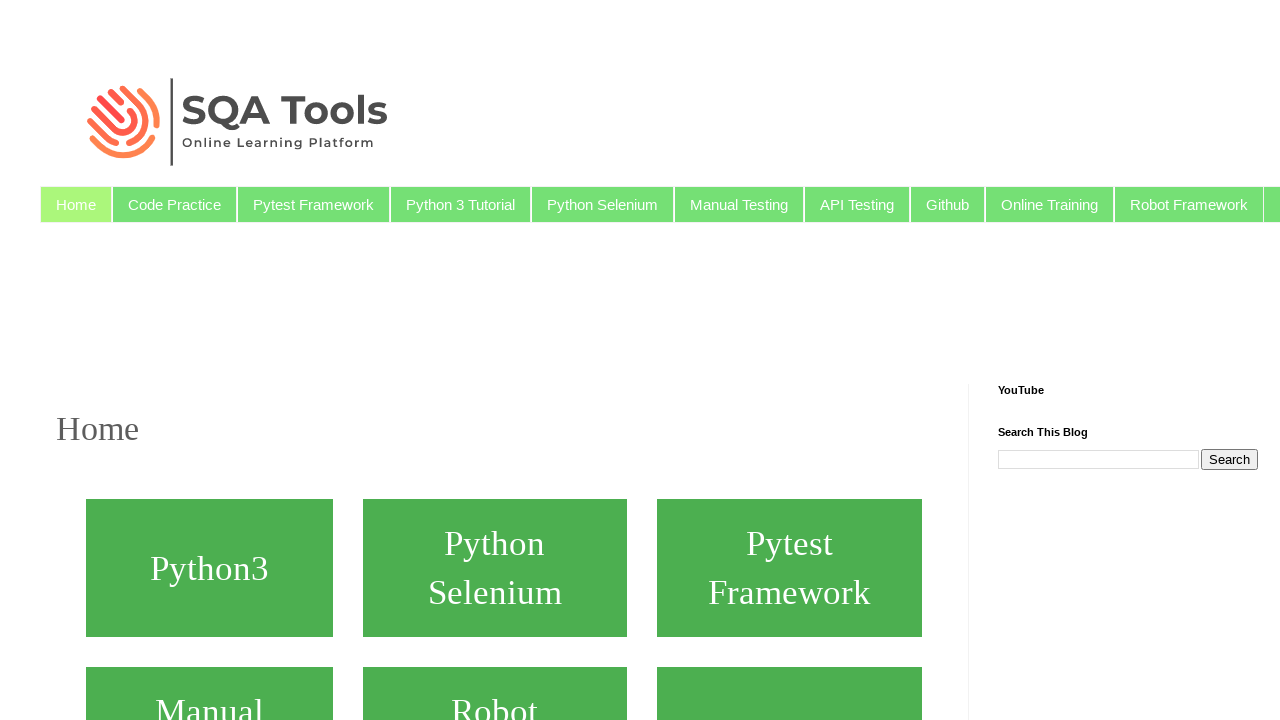